Tests static dropdown handling by selecting options using three different methods: by index, by visible text, and by value on a currency dropdown element.

Starting URL: https://rahulshettyacademy.com/dropdownsPractise/

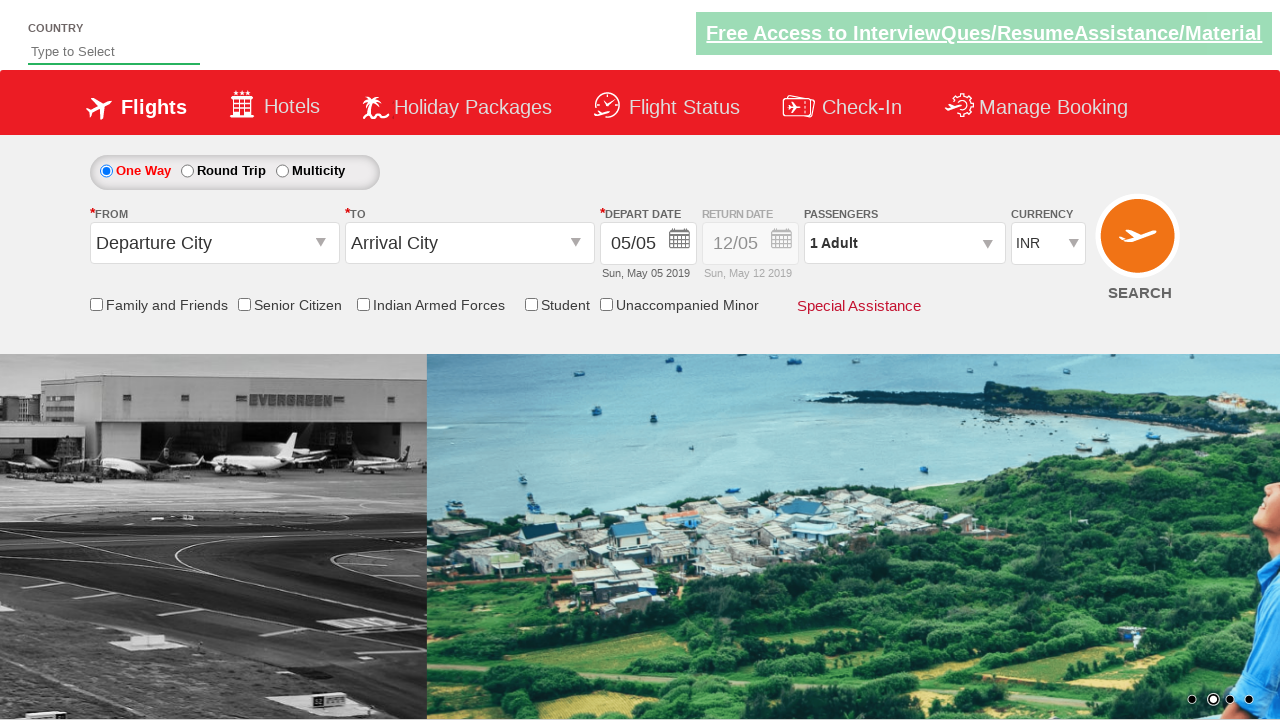

Waited for currency dropdown to be available
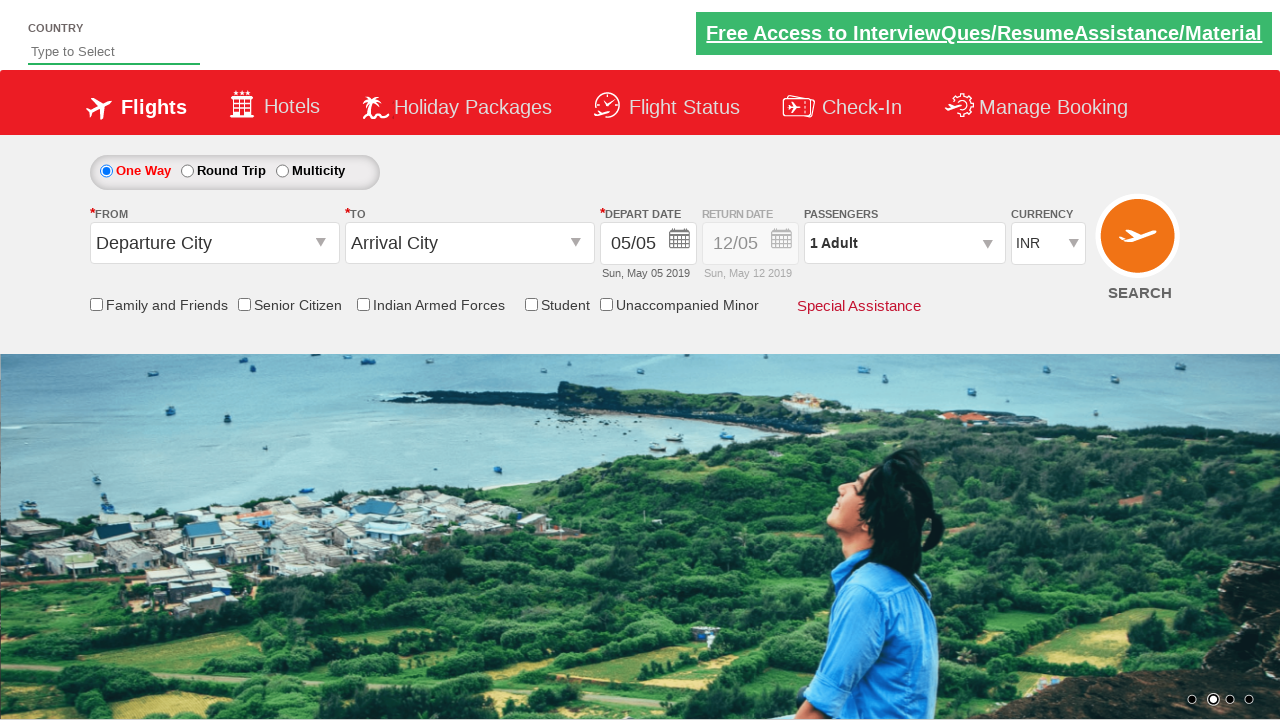

Selected dropdown option by index 3 (4th option) on #ctl00_mainContent_DropDownListCurrency
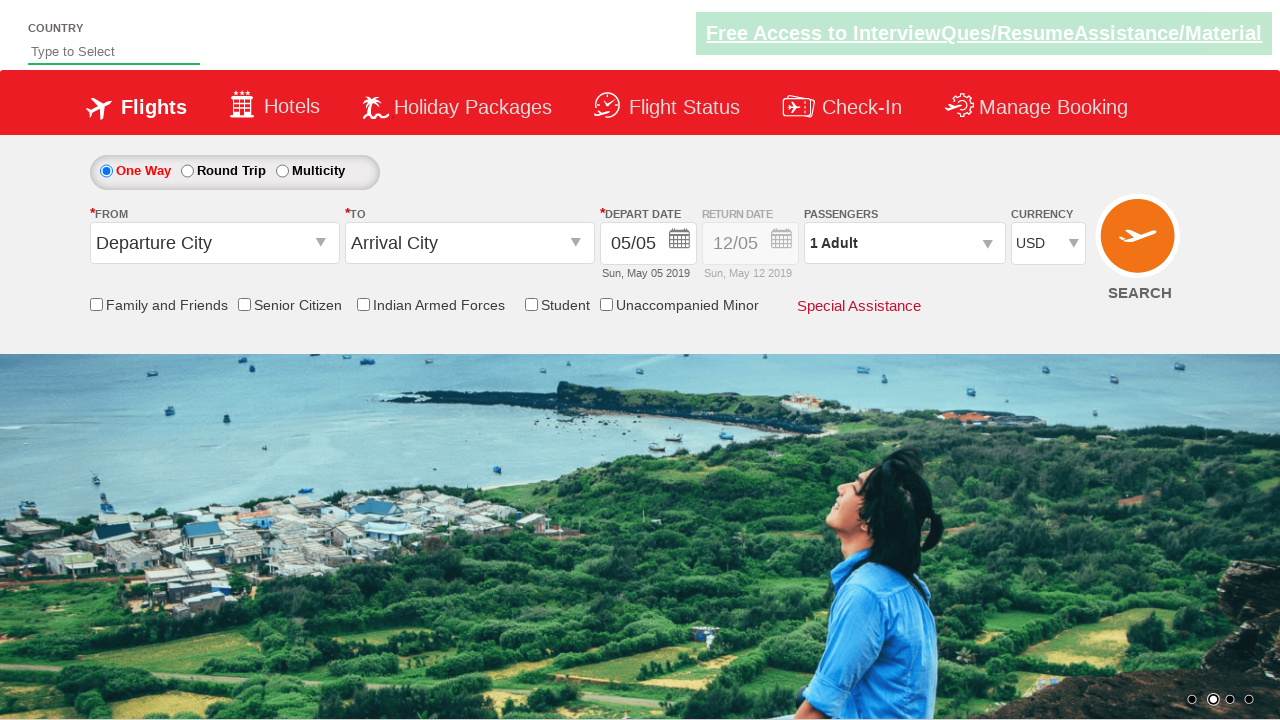

Selected dropdown option by visible text 'AED' on #ctl00_mainContent_DropDownListCurrency
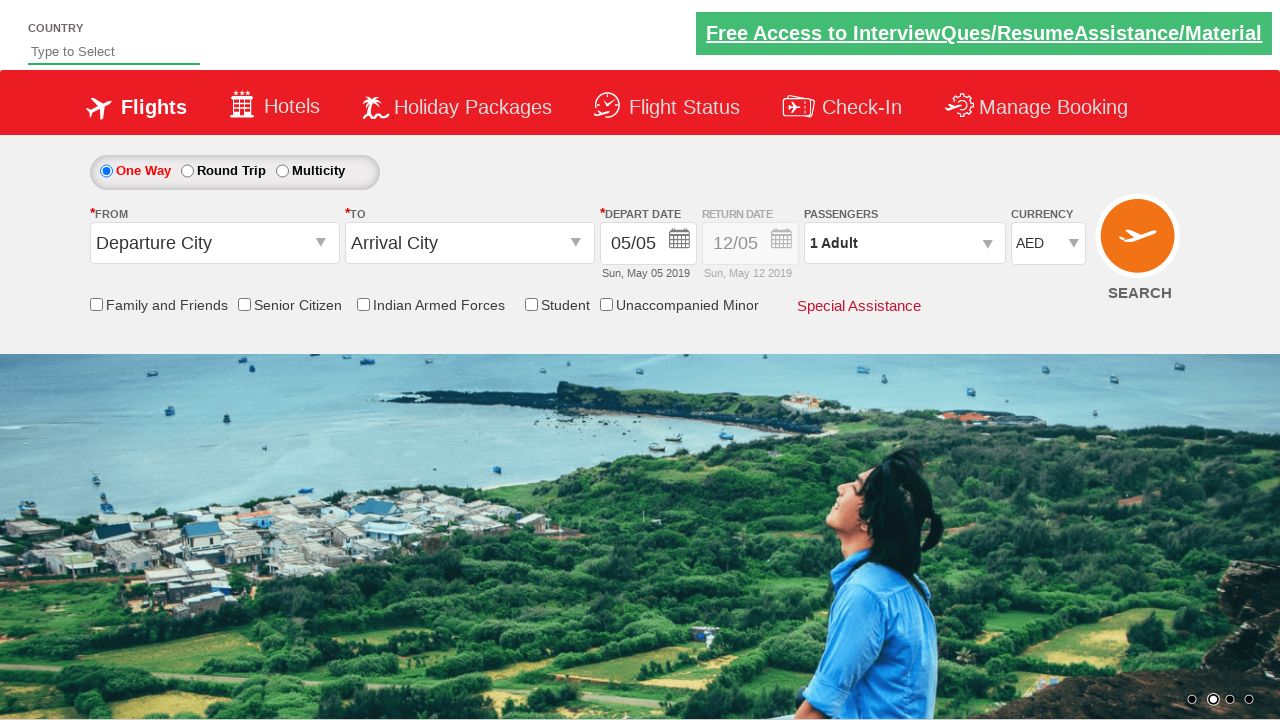

Selected dropdown option by value 'INR' on #ctl00_mainContent_DropDownListCurrency
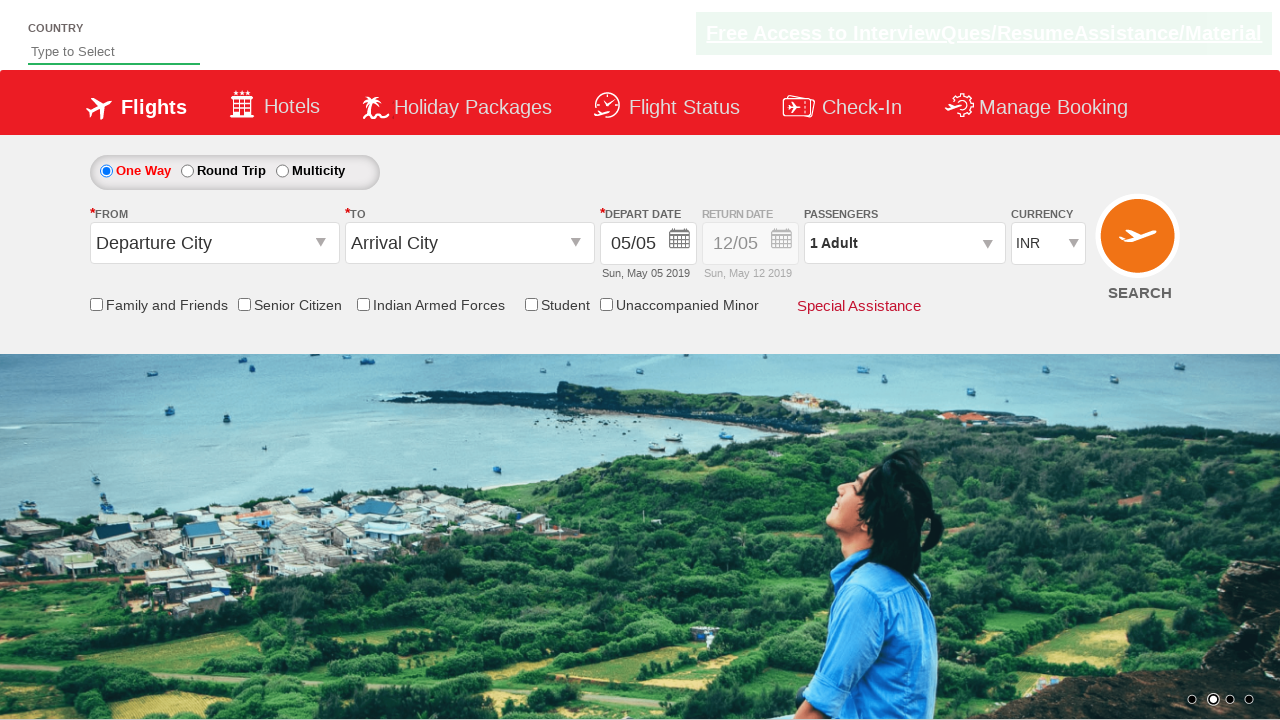

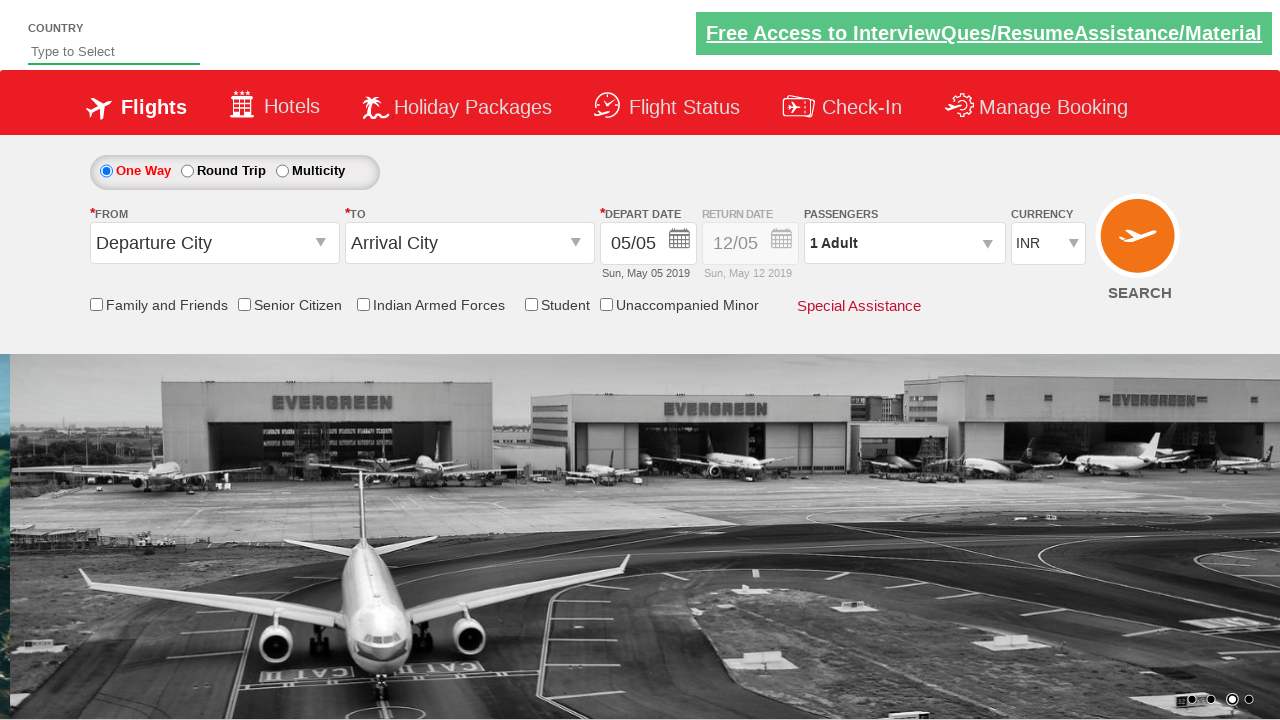